Tests that edits are cancelled when pressing Escape during editing.

Starting URL: https://demo.playwright.dev/todomvc

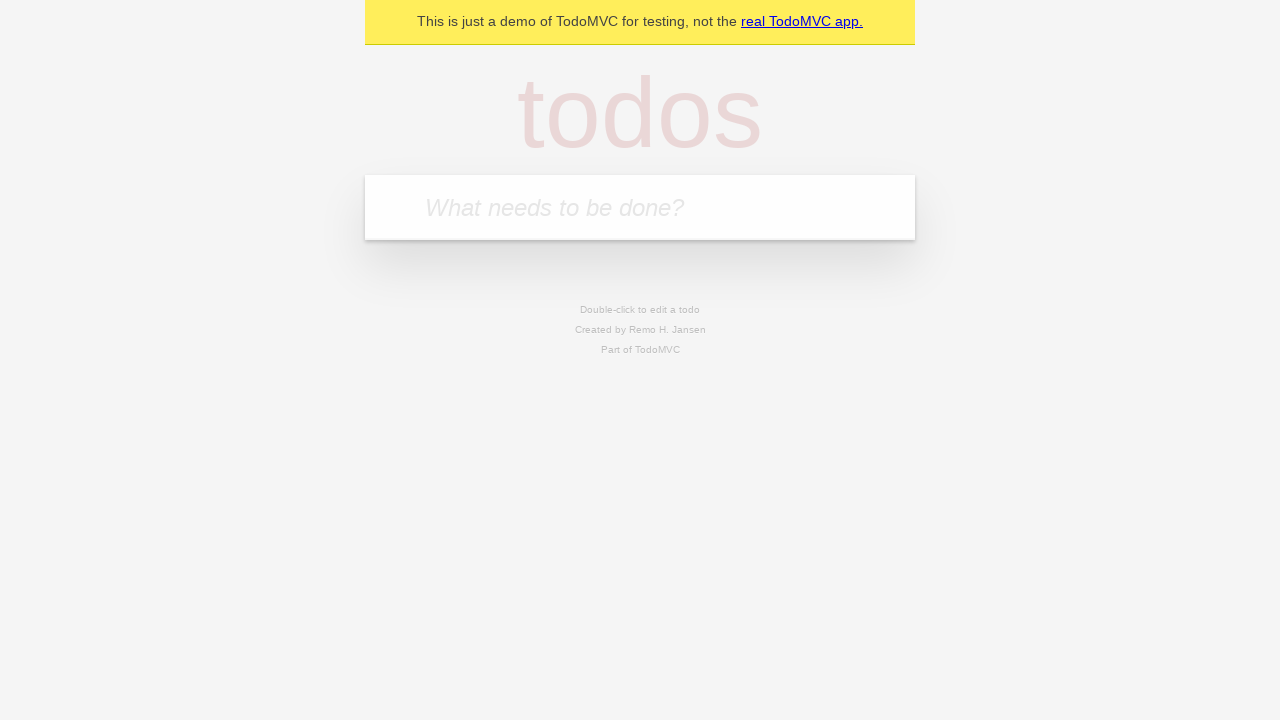

Filled input field with first todo 'buy some cheese' on internal:attr=[placeholder="What needs to be done?"i]
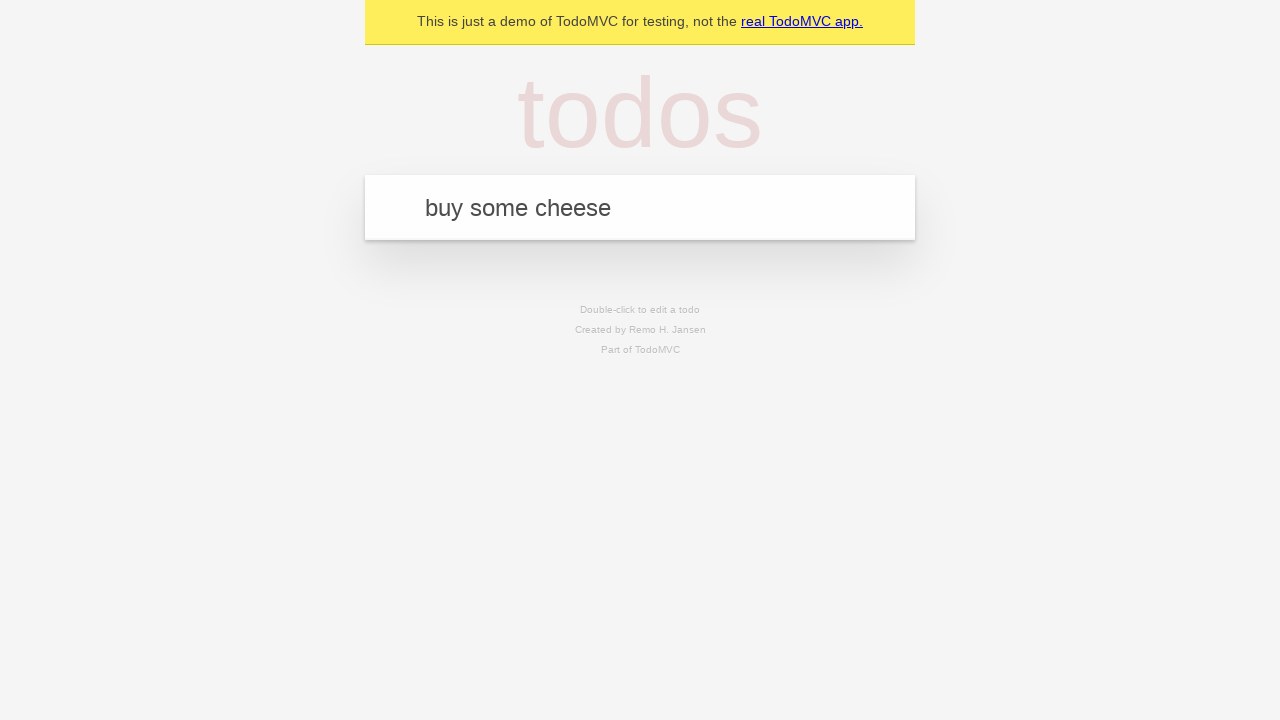

Pressed Enter to add first todo on internal:attr=[placeholder="What needs to be done?"i]
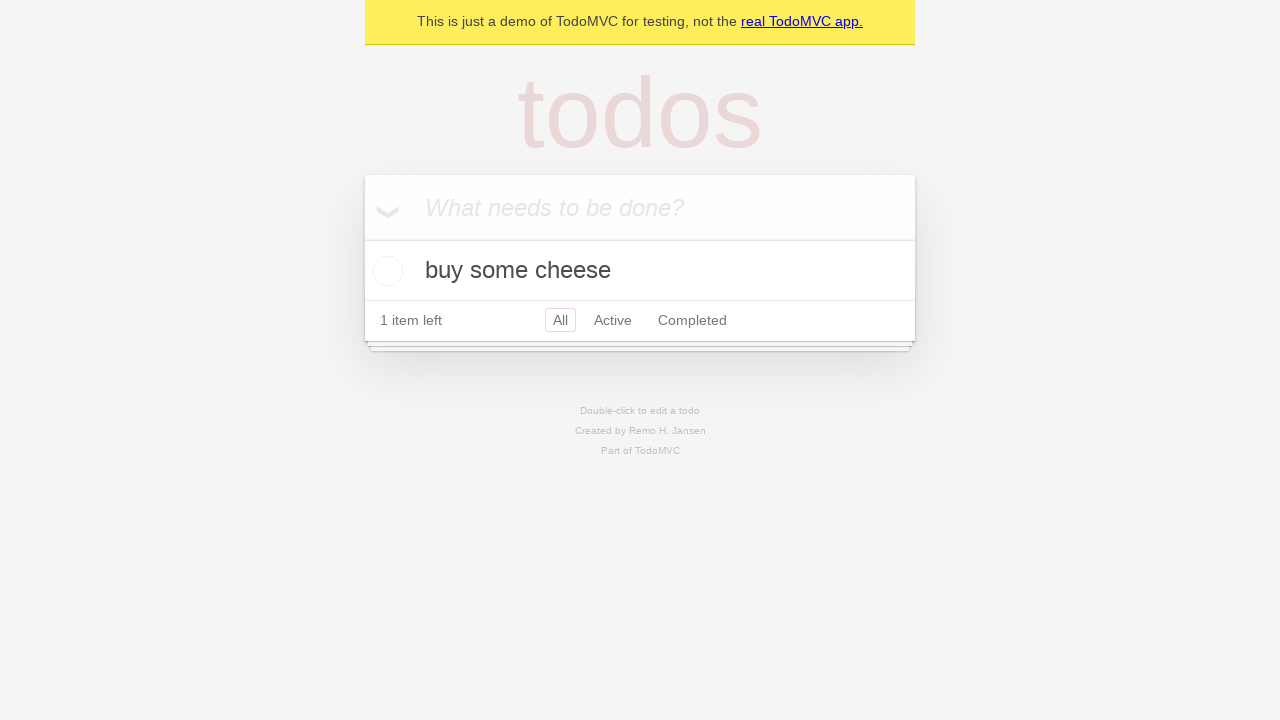

Filled input field with second todo 'feed the cat' on internal:attr=[placeholder="What needs to be done?"i]
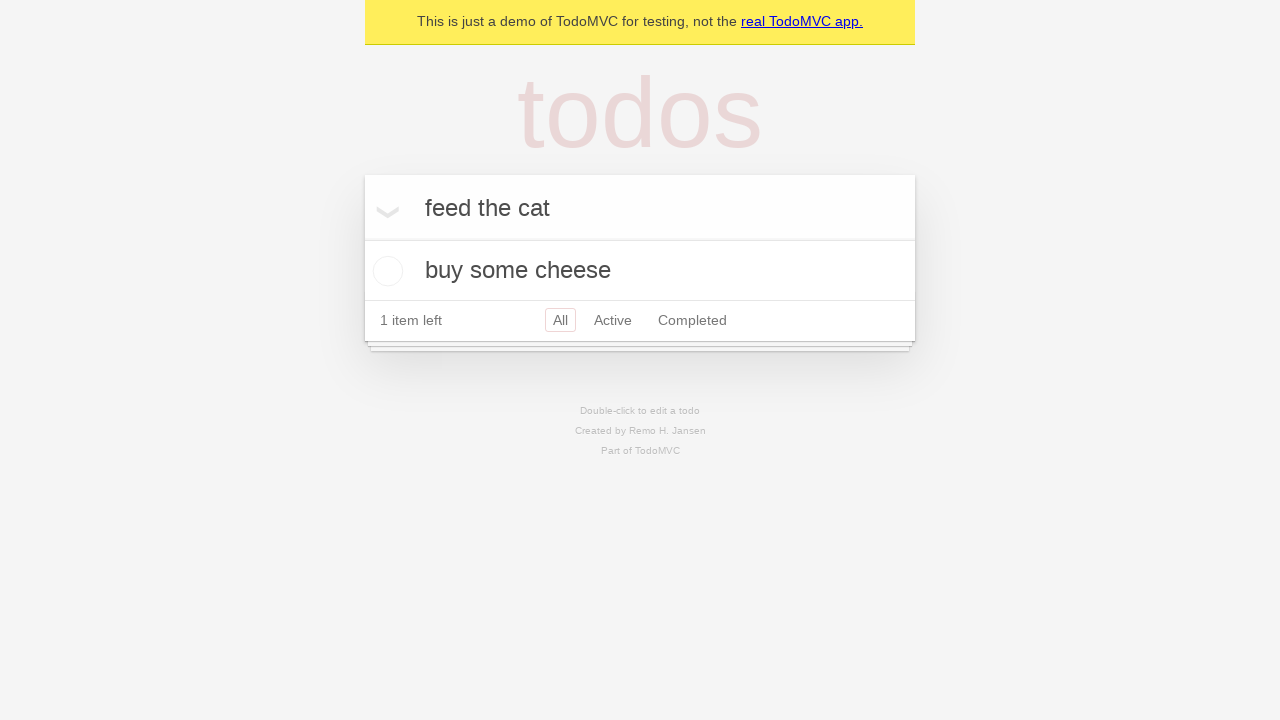

Pressed Enter to add second todo on internal:attr=[placeholder="What needs to be done?"i]
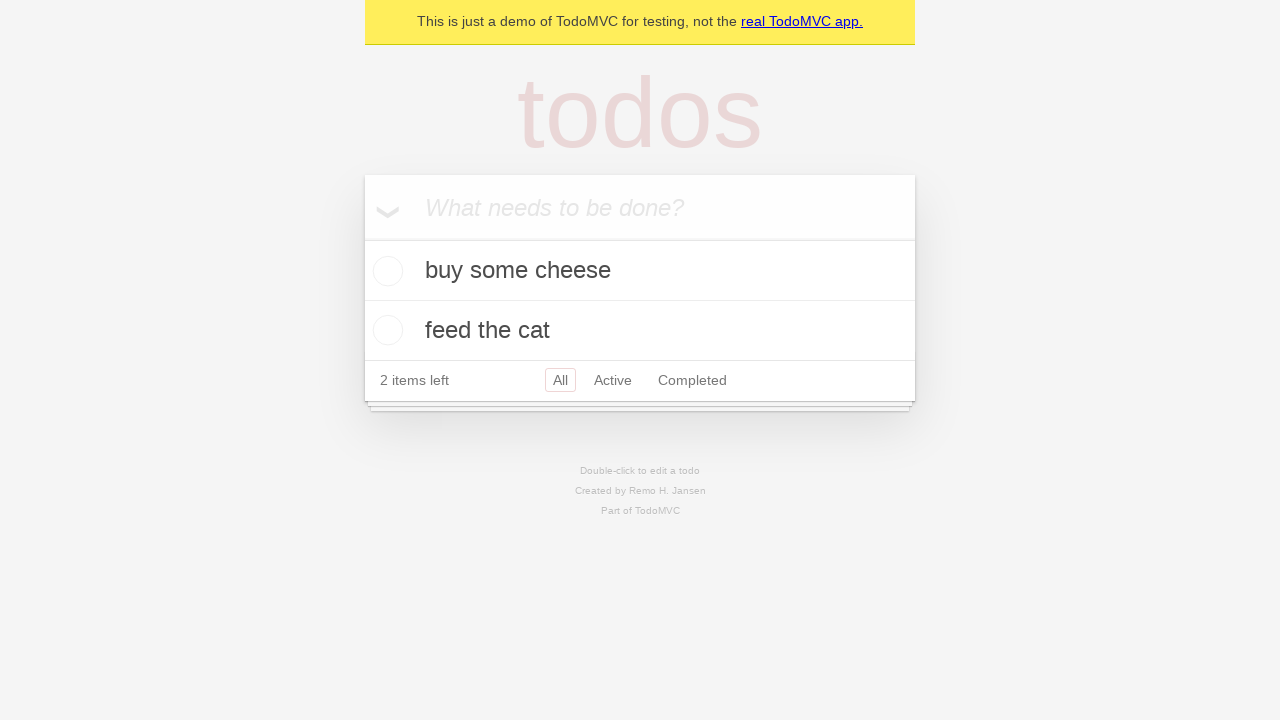

Filled input field with third todo 'book a doctors appointment' on internal:attr=[placeholder="What needs to be done?"i]
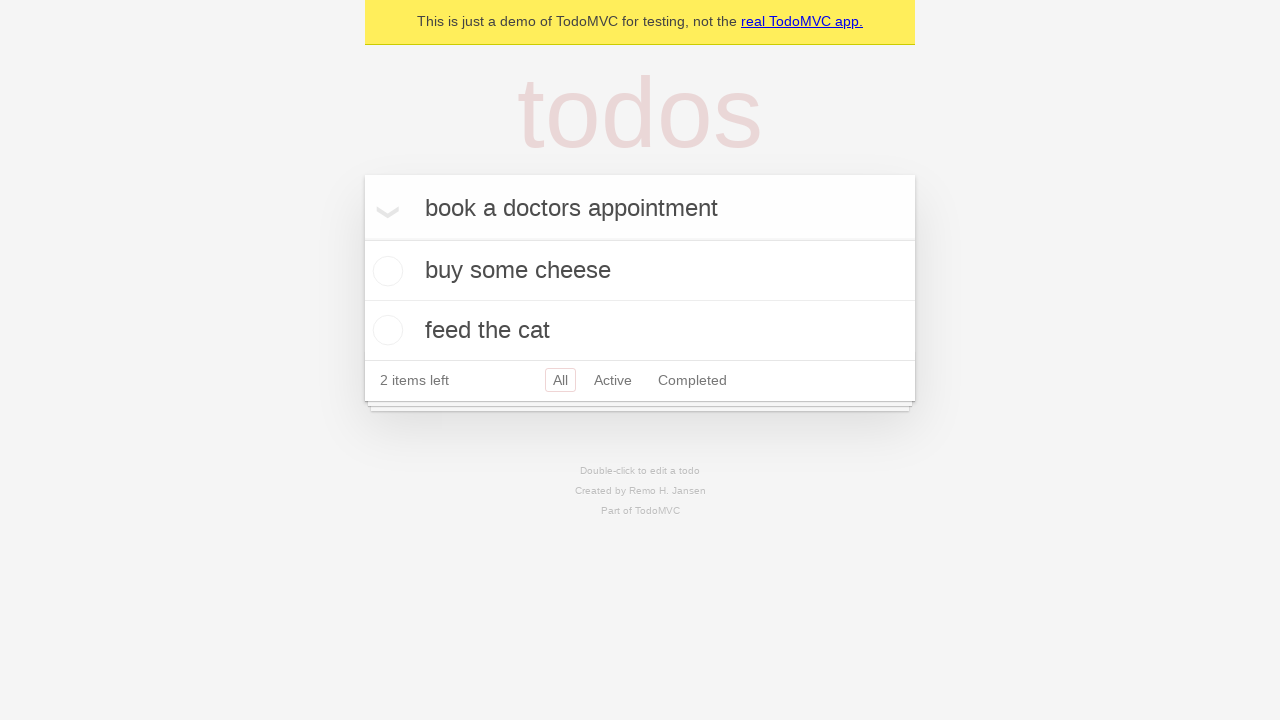

Pressed Enter to add third todo on internal:attr=[placeholder="What needs to be done?"i]
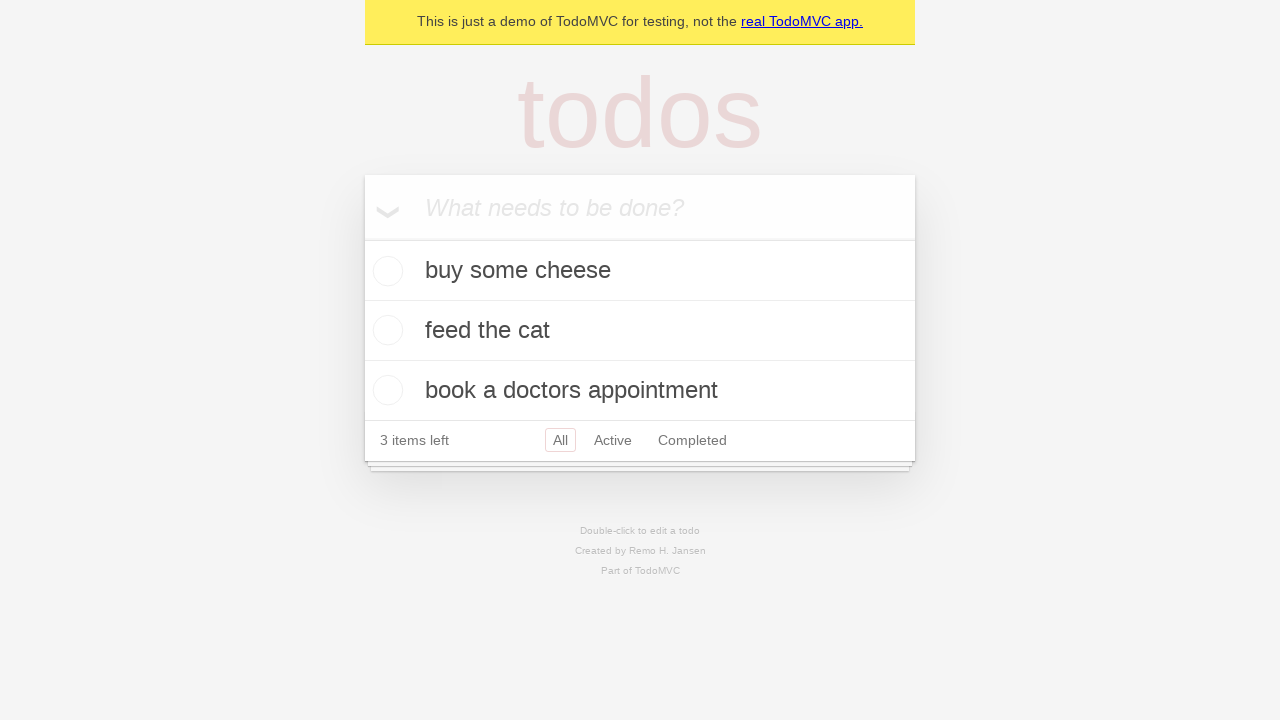

Double-clicked second todo to enter edit mode at (640, 331) on internal:testid=[data-testid="todo-item"s] >> nth=1
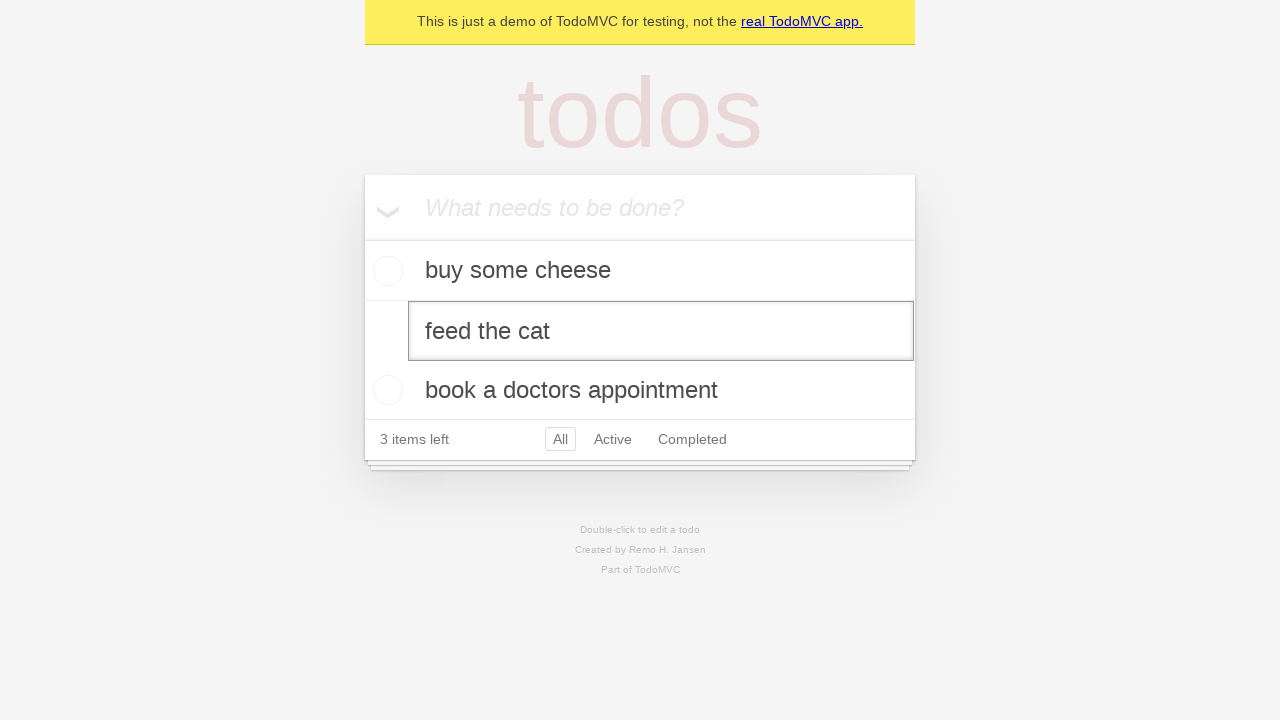

Filled edit field with new text 'buy some sausages' on internal:testid=[data-testid="todo-item"s] >> nth=1 >> internal:role=textbox[nam
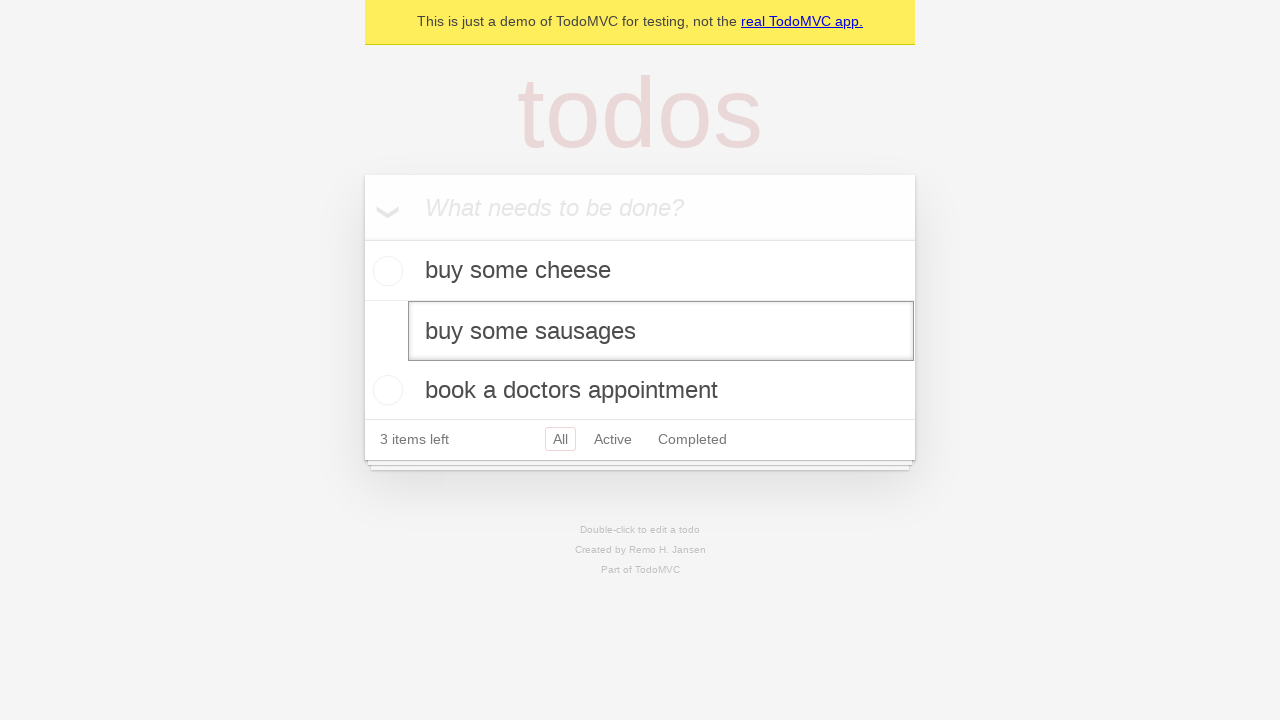

Pressed Escape to cancel edit on internal:testid=[data-testid="todo-item"s] >> nth=1 >> internal:role=textbox[nam
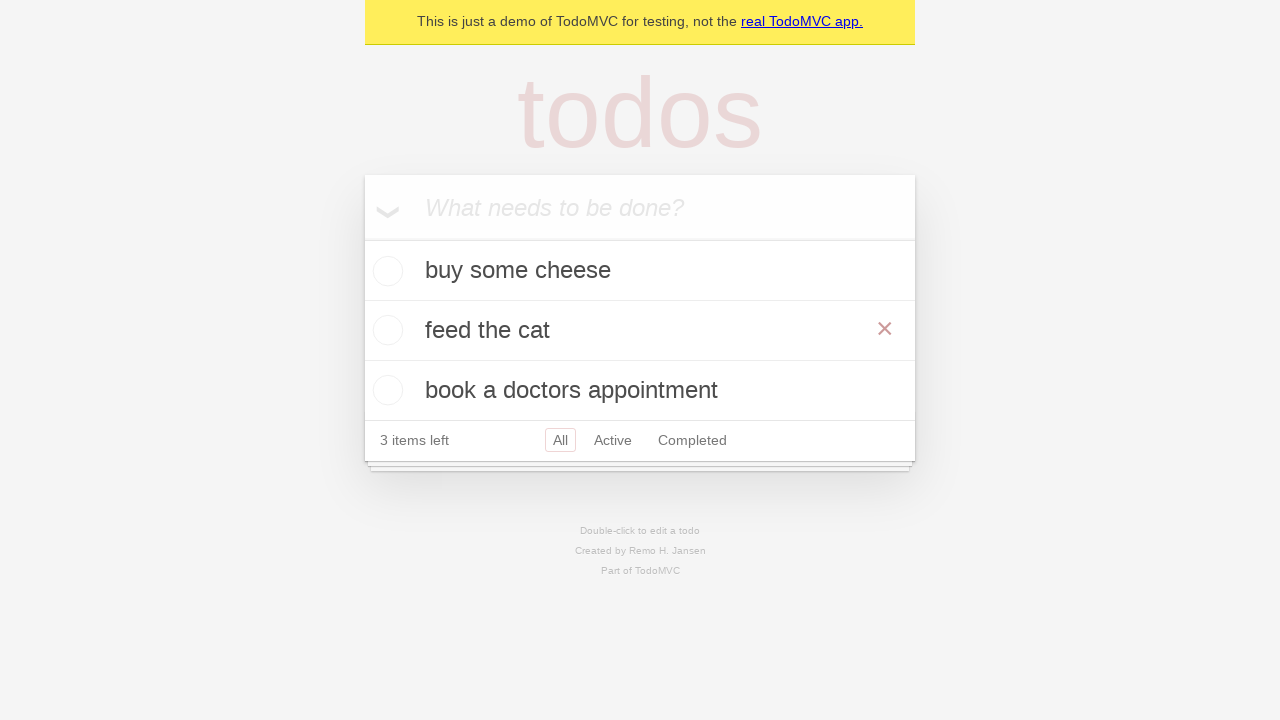

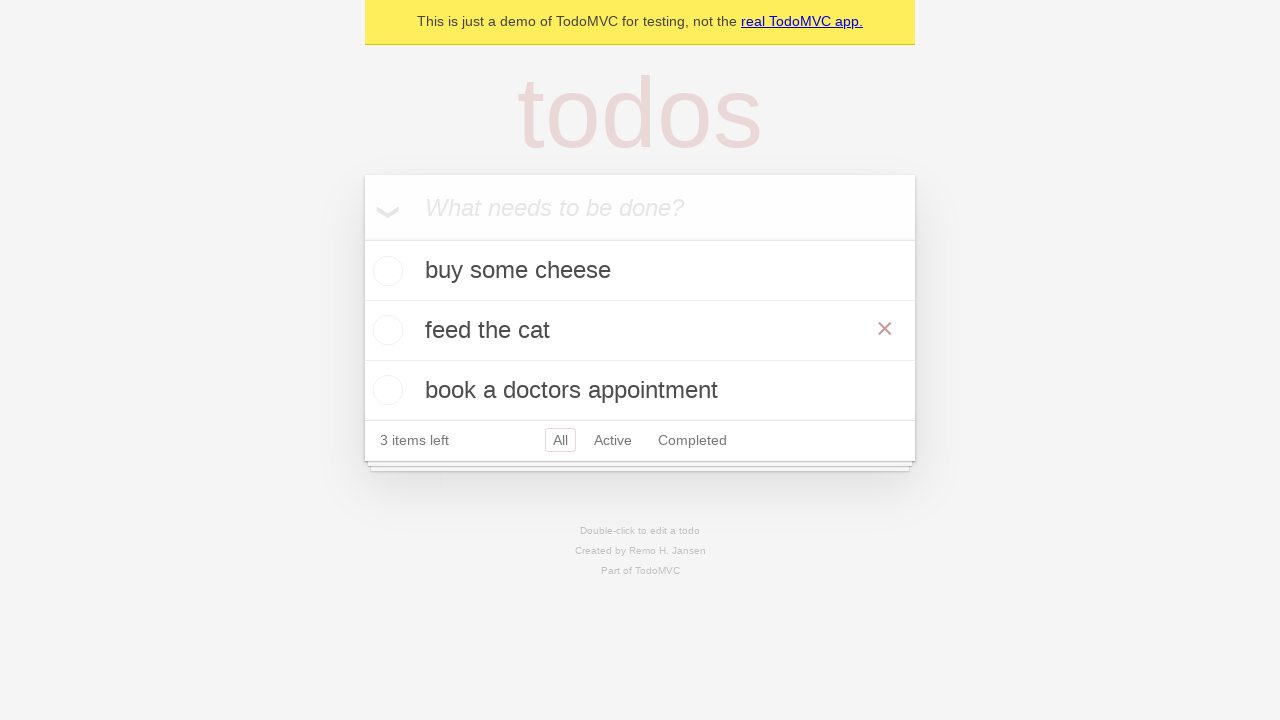